Tests browser cookie manipulation by clicking a refresh button to display cookies, adding new cookies programmatically, verifying they appear in the list, and then deleting all cookies to confirm they are cleared.

Starting URL: https://bonigarcia.dev/selenium-webdriver-java/cookies.html

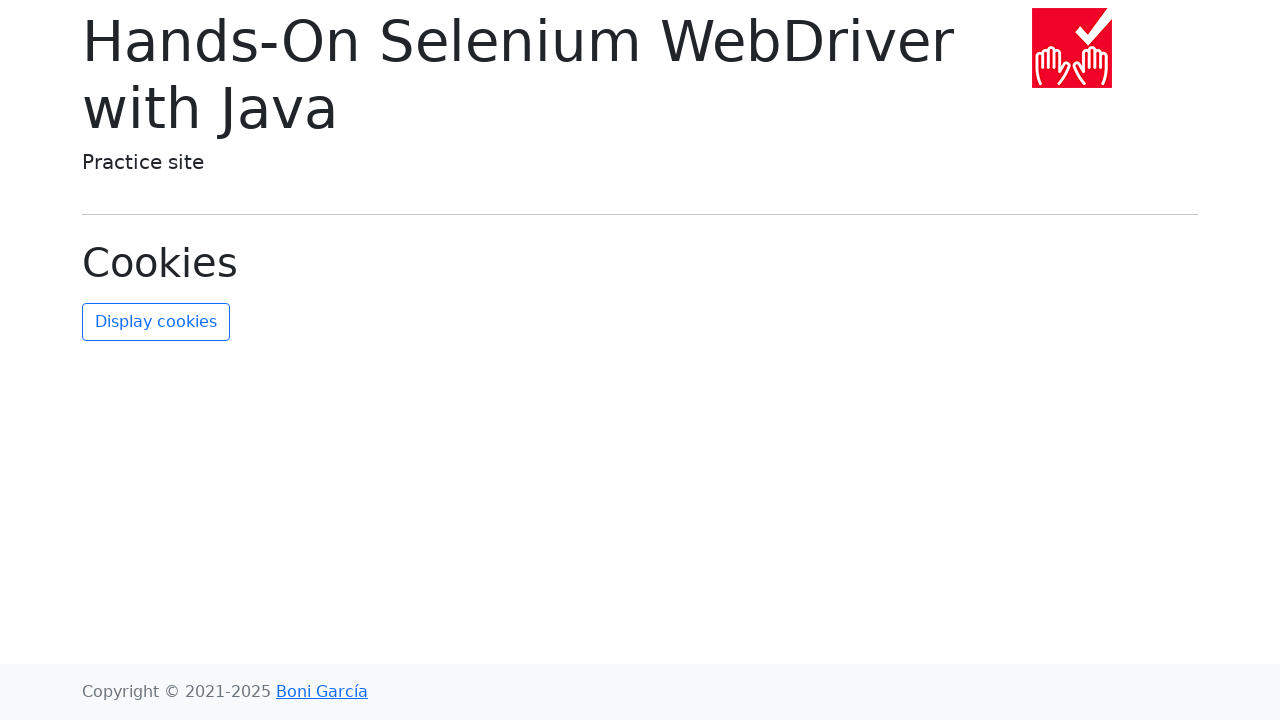

Navigated to cookies test page
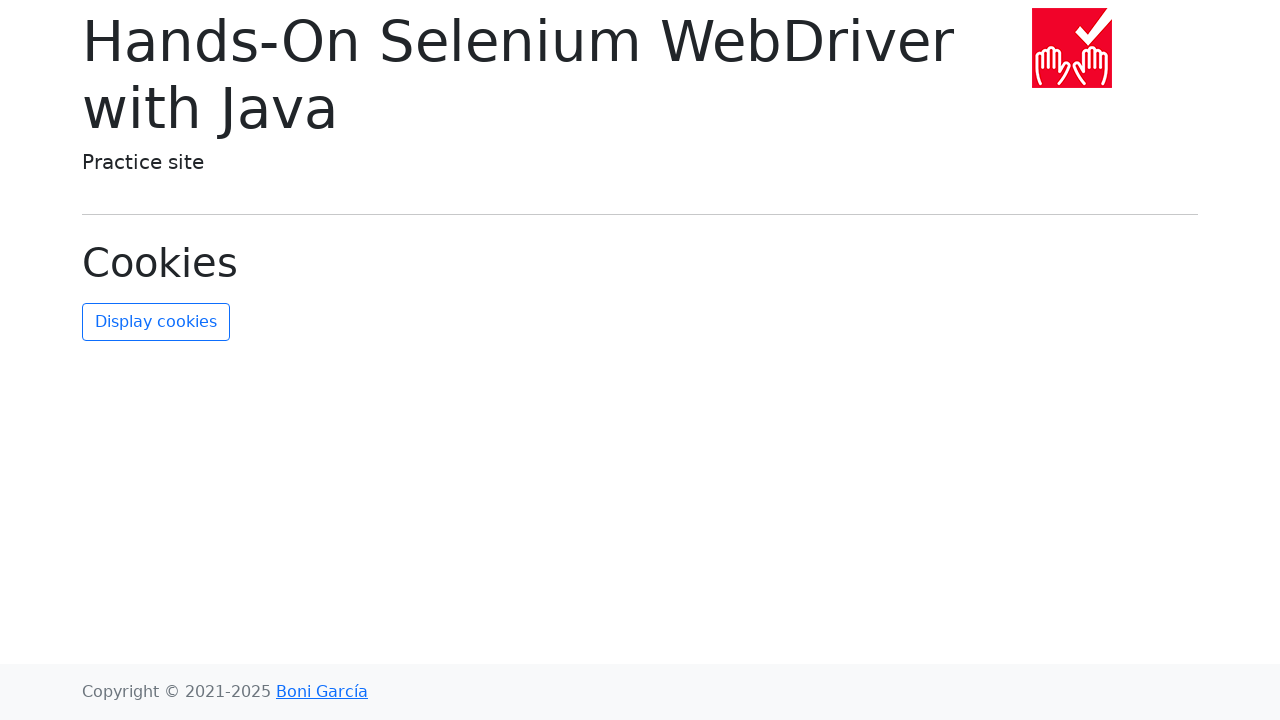

Clicked refresh button to display initial cookies at (156, 322) on button#refresh-cookies
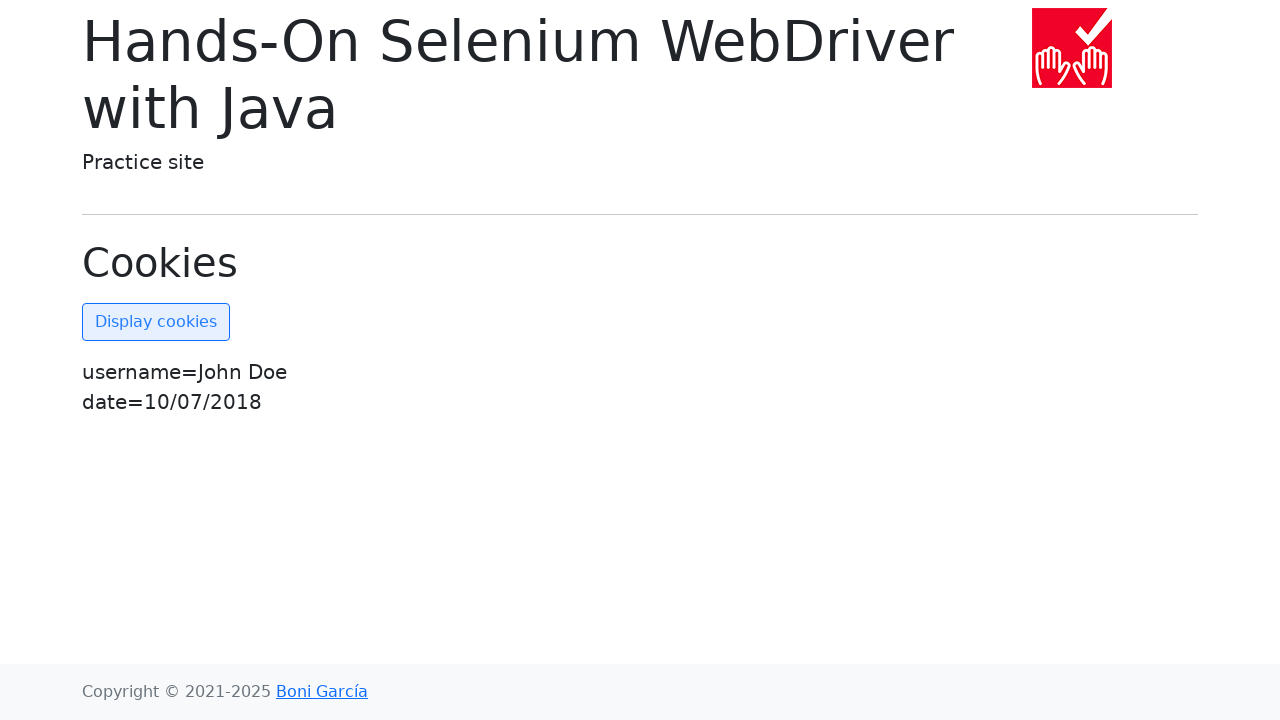

Retrieved initial cookie list text
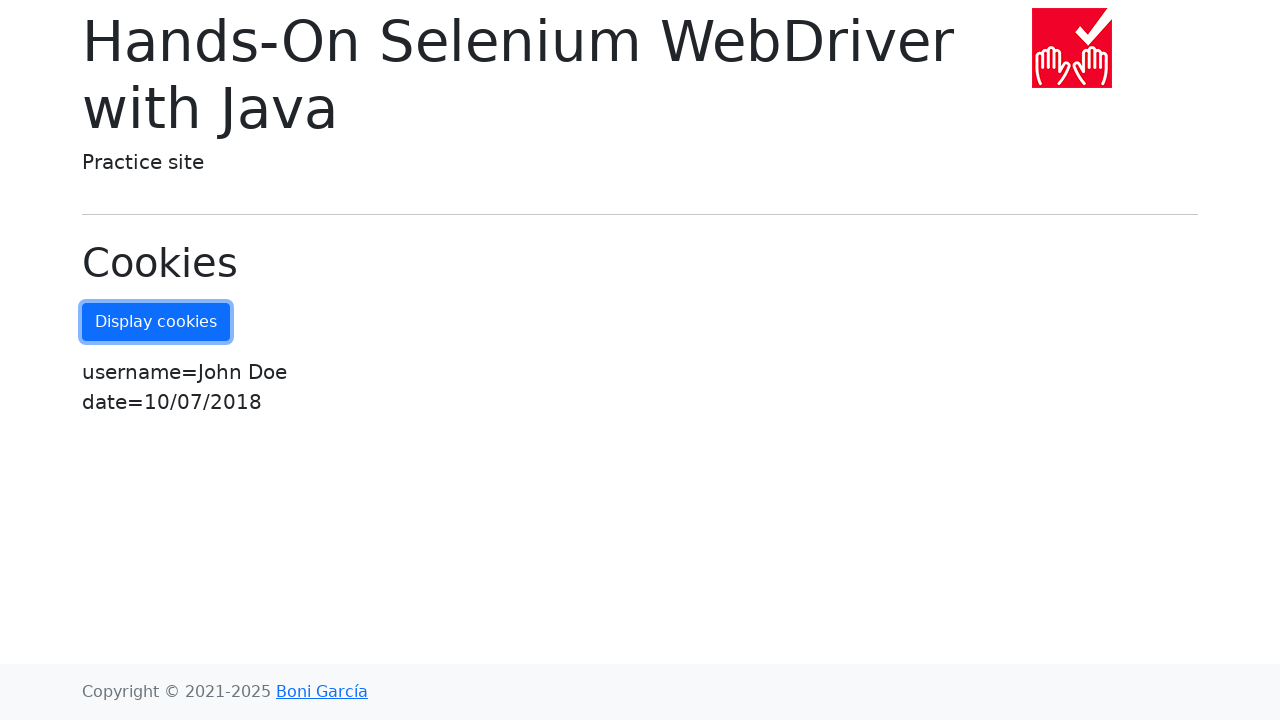

Verified username=John Doe cookie exists in initial list
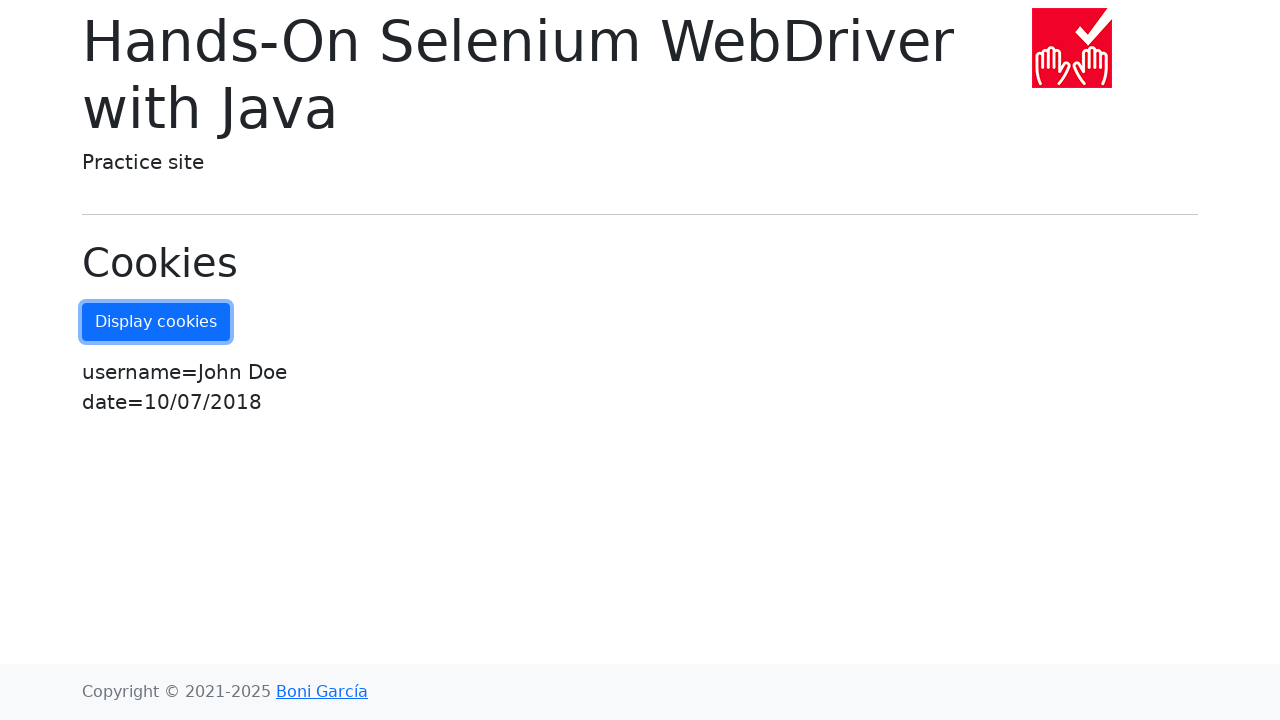

Verified date=10/07/2018 cookie exists in initial list
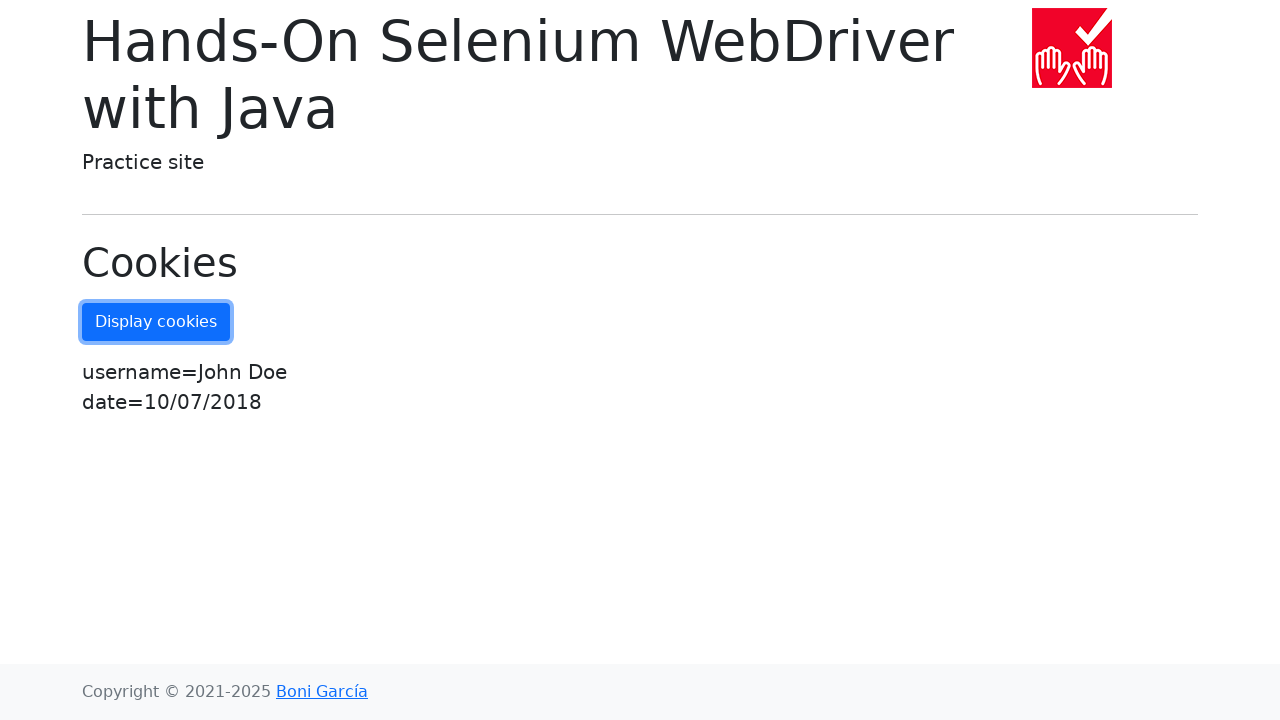

Added new cookies programmatically (age=30, position=Manager)
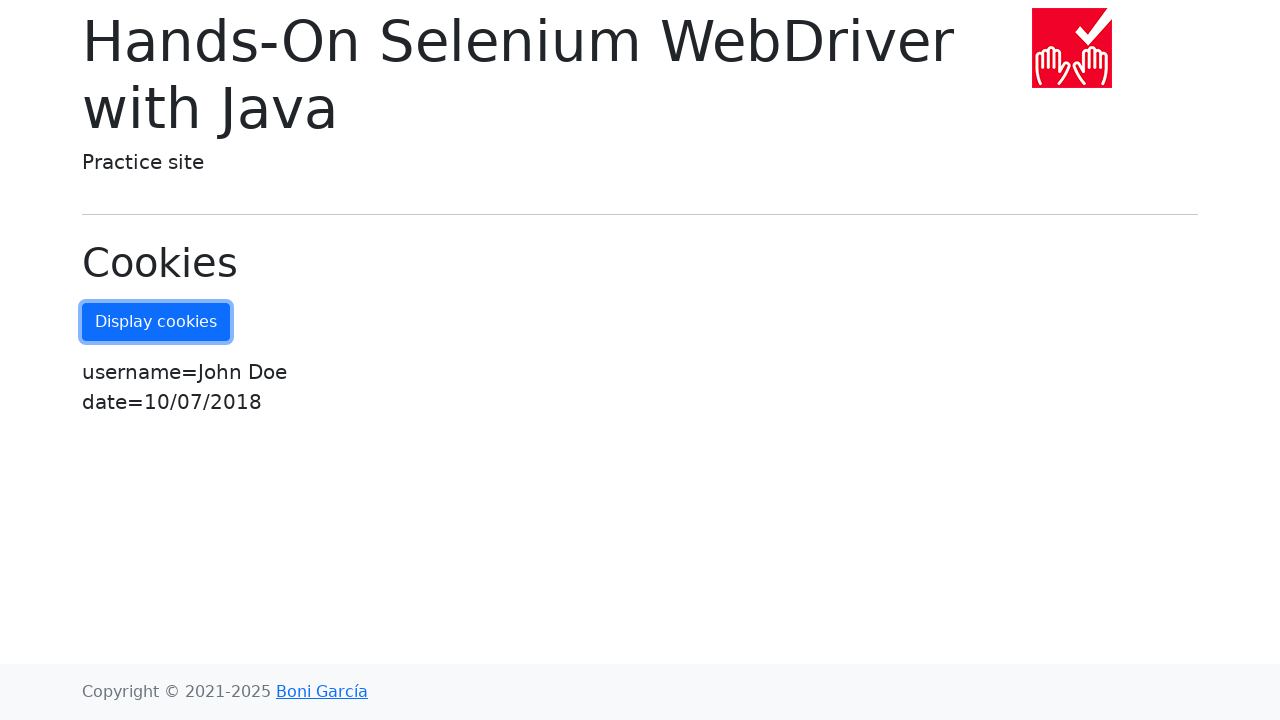

Clicked refresh button to update cookie display at (156, 322) on button#refresh-cookies
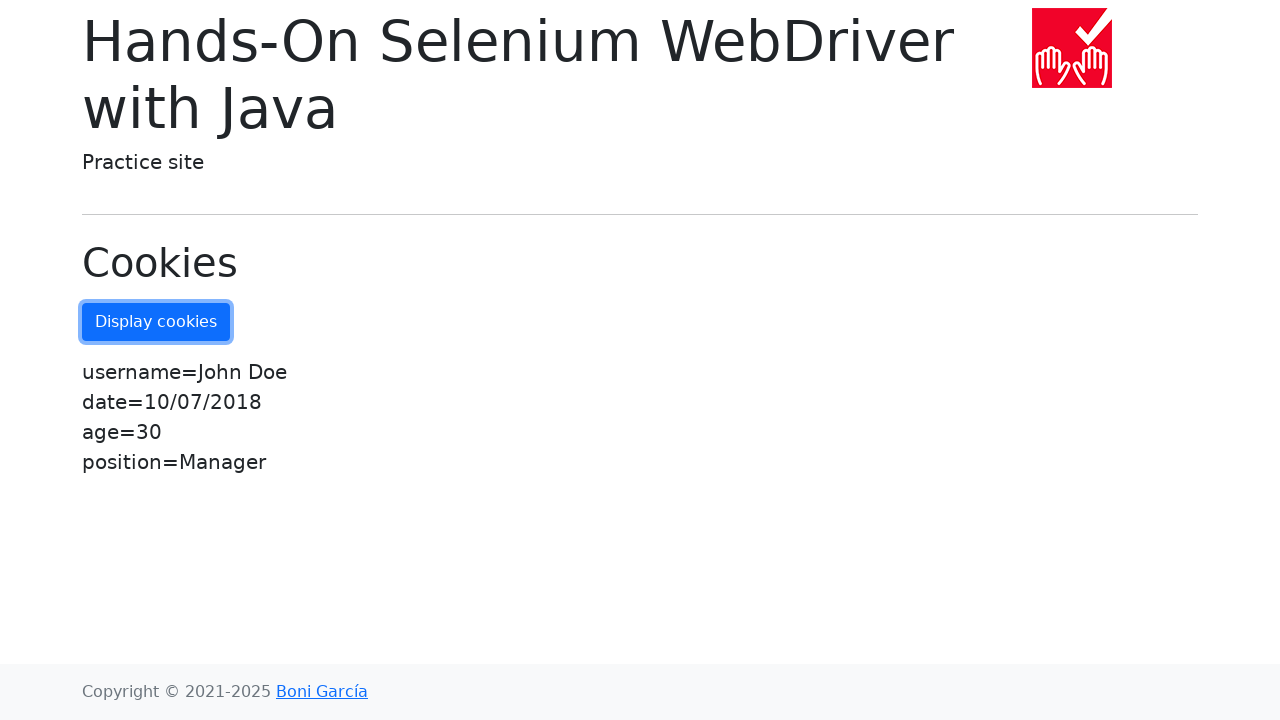

Retrieved updated cookie list text
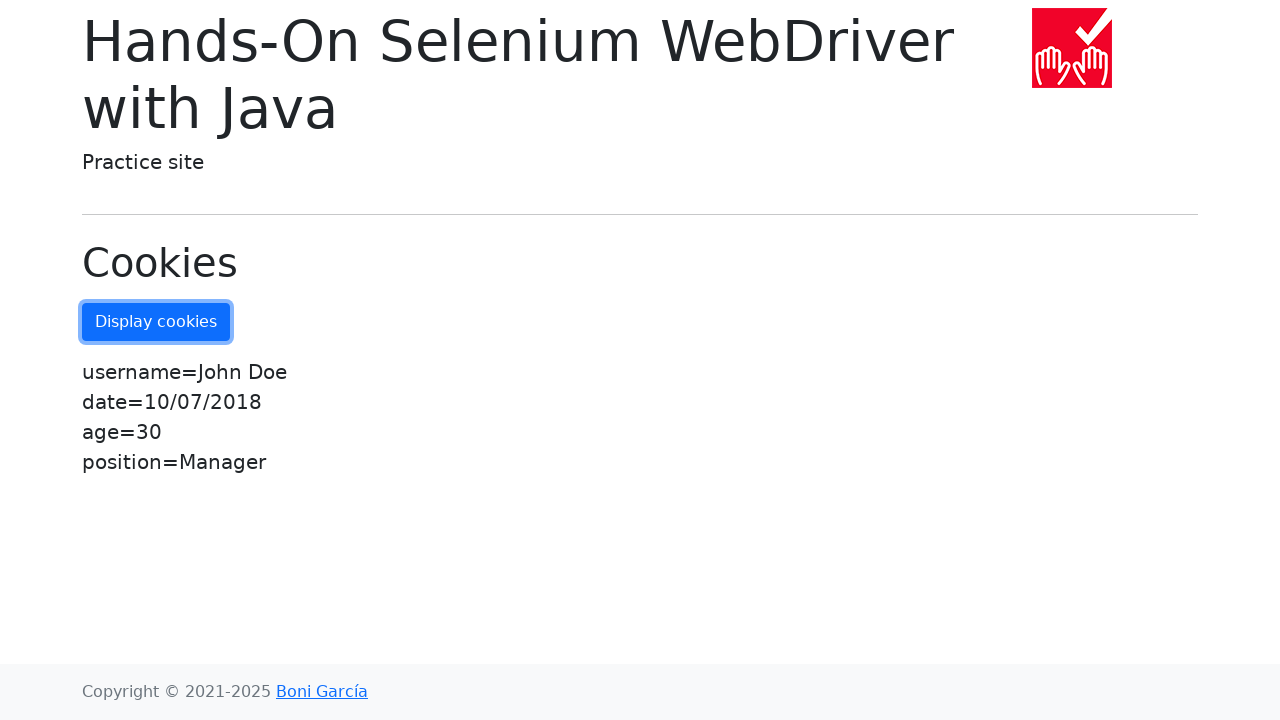

Verified new cookie age=30 appears in list
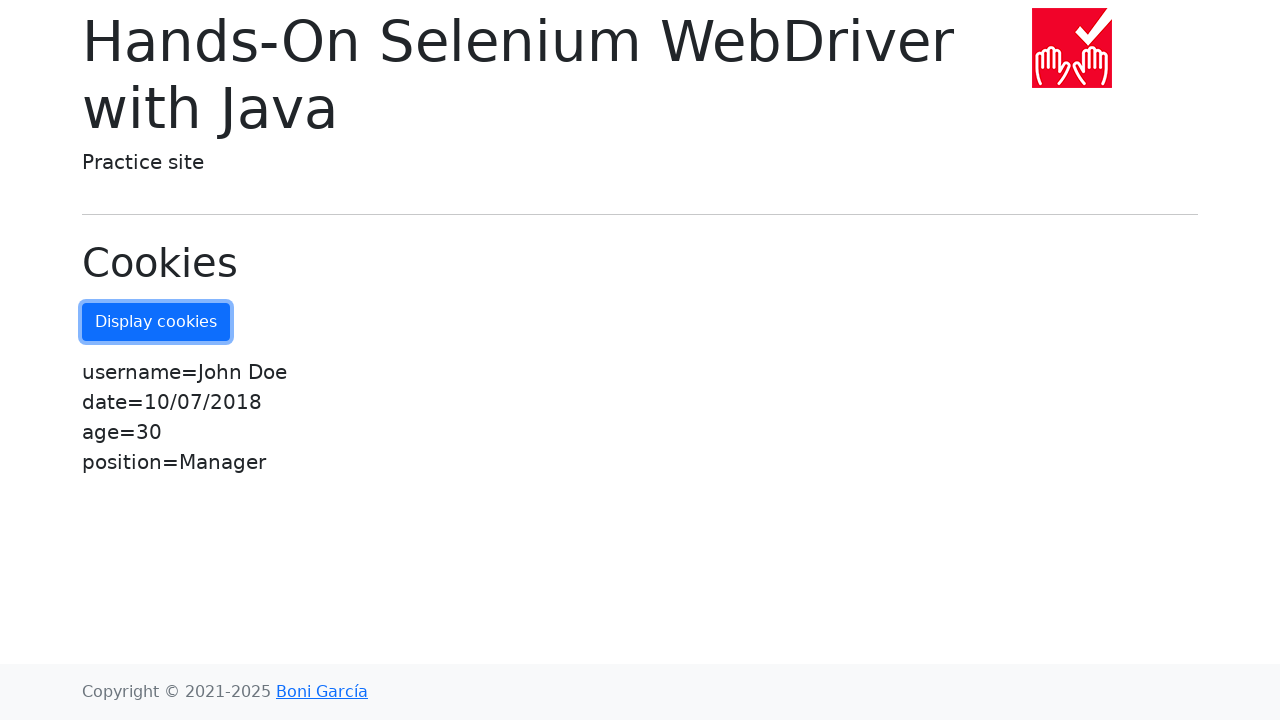

Verified new cookie position=Manager appears in list
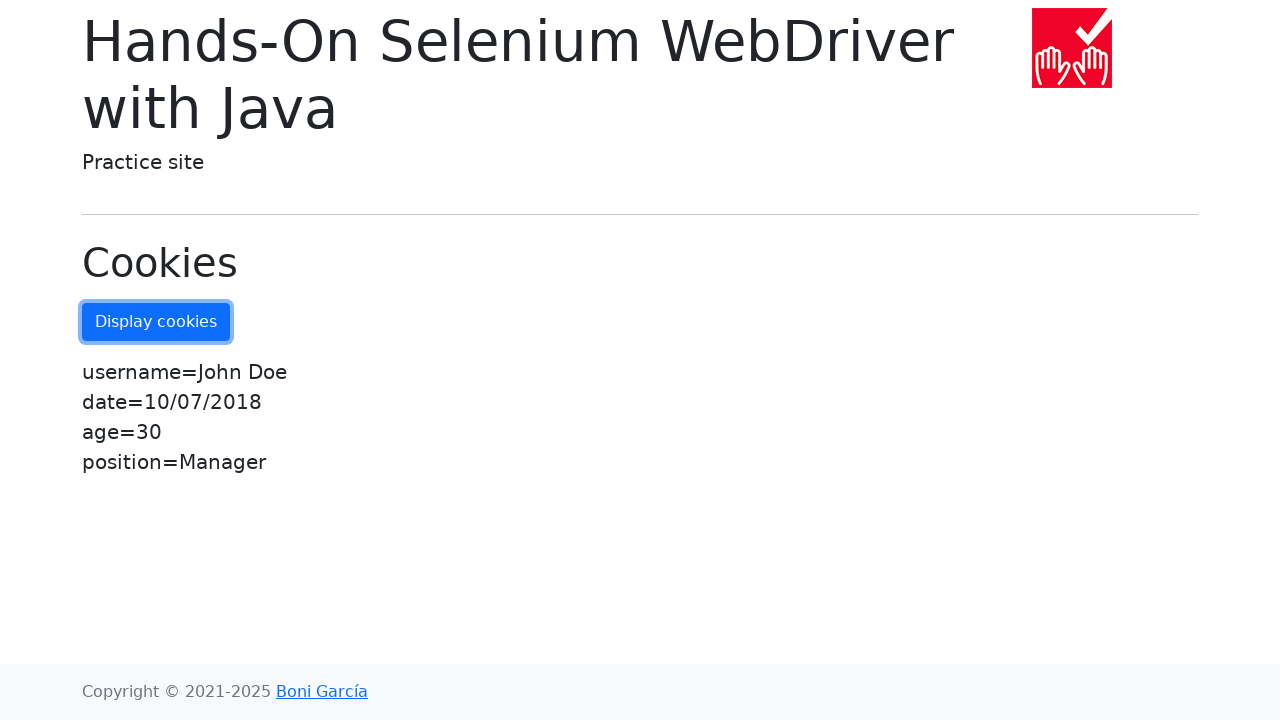

Cleared all cookies from context
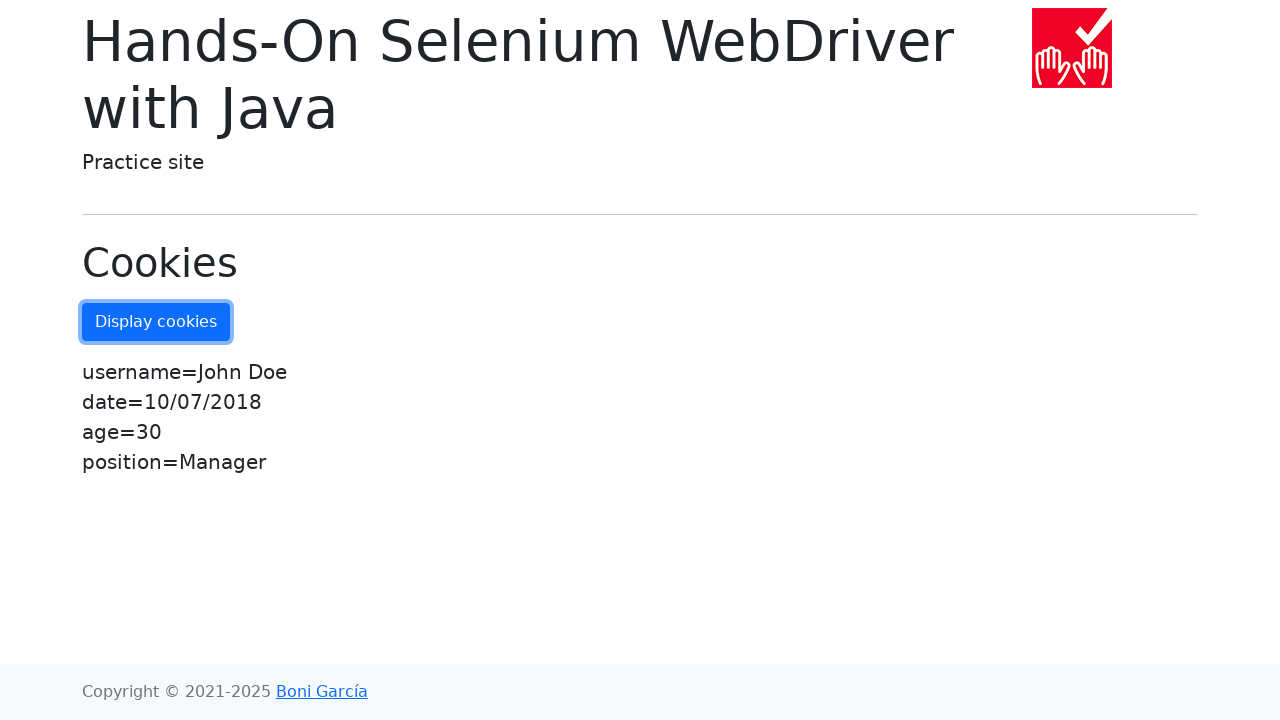

Clicked refresh button to display cookies after clearing at (156, 322) on button#refresh-cookies
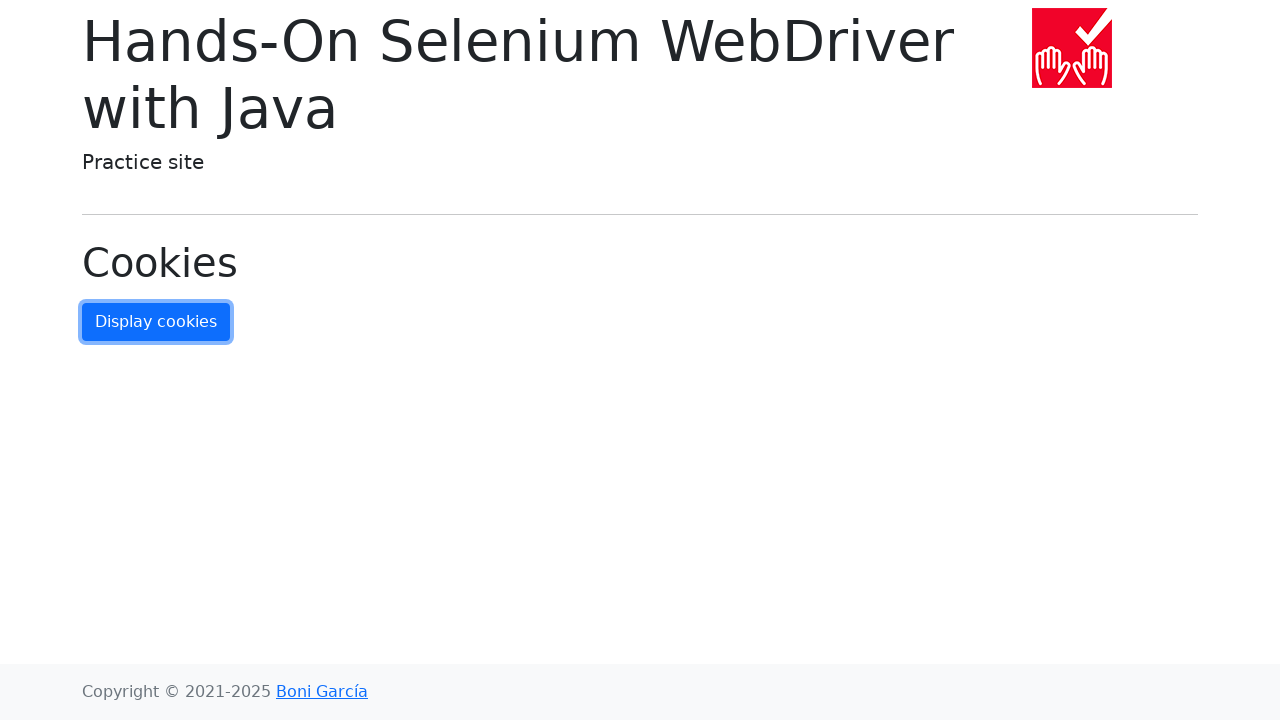

Retrieved cookie list text after clearing
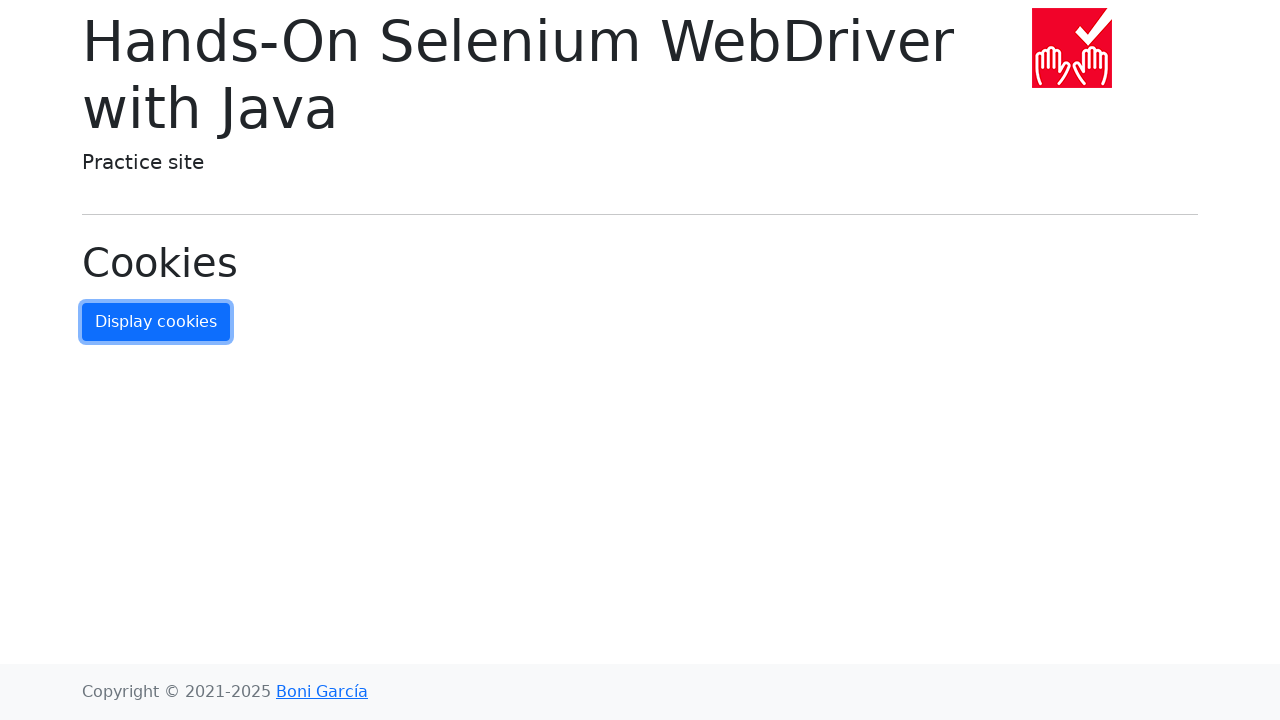

Verified all cookies have been successfully cleared
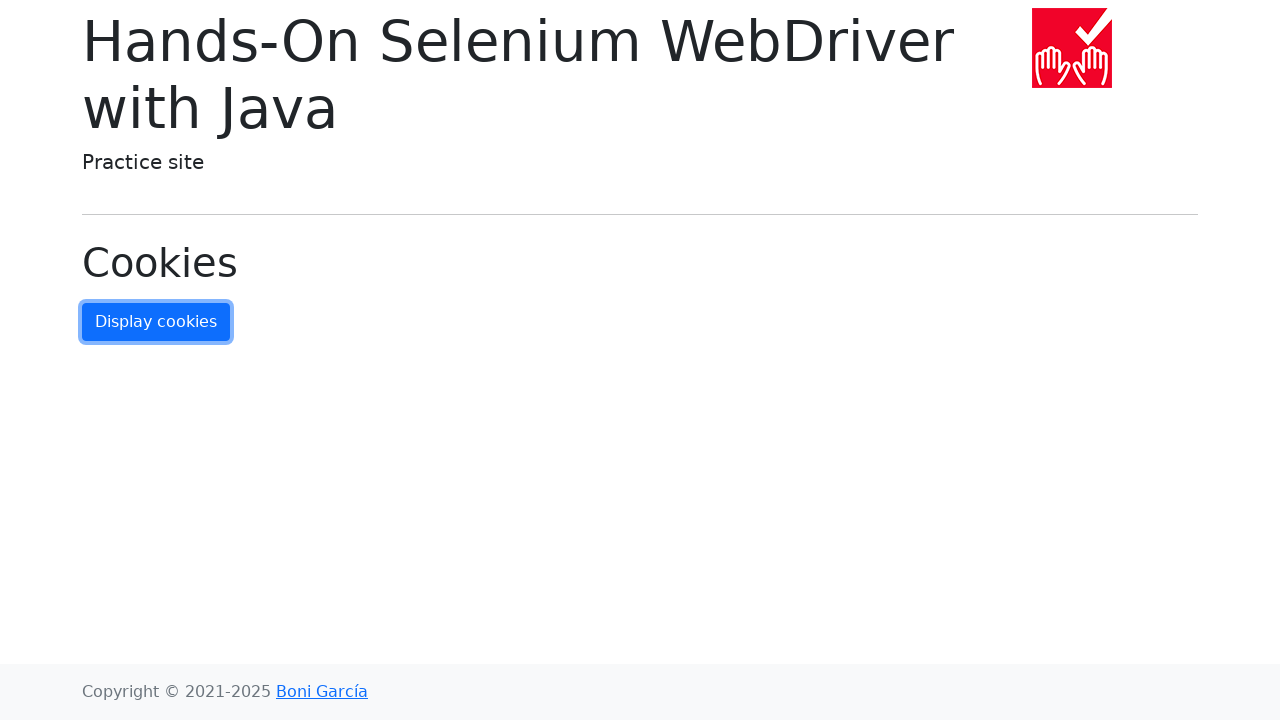

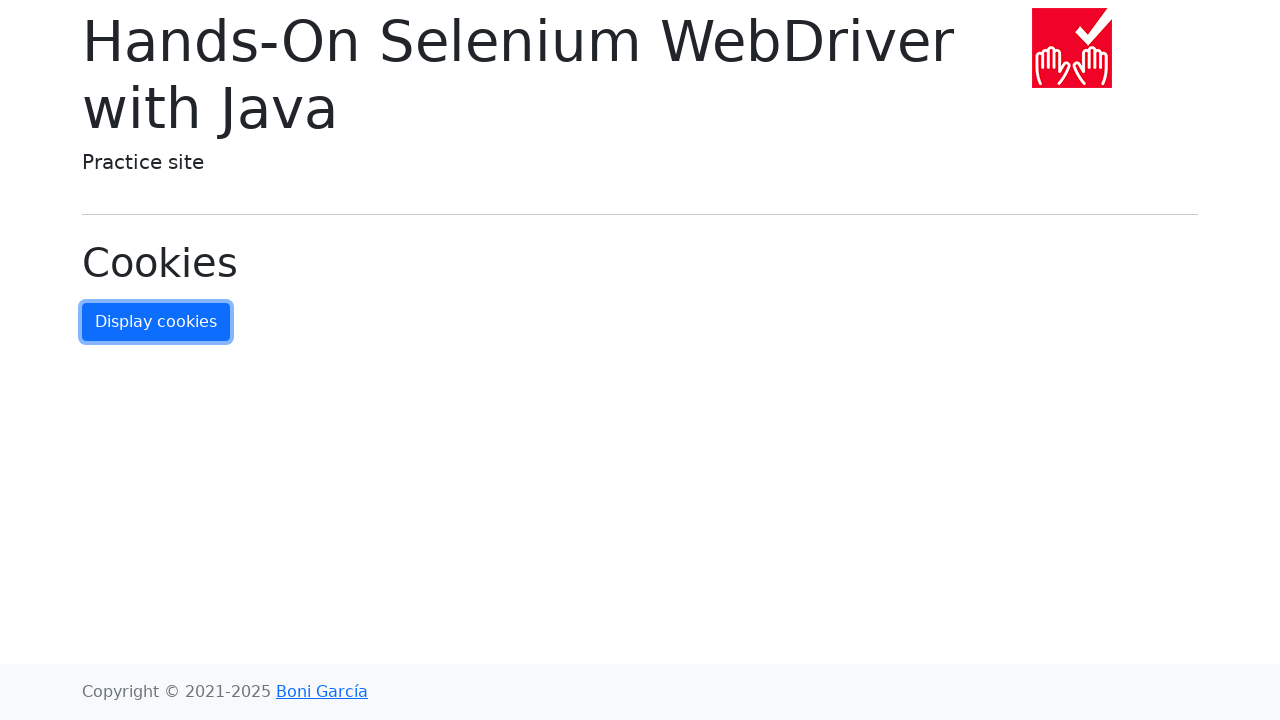